Navigates to a login practice page and verifies the page loads by checking that the page title and URL are accessible

Starting URL: https://rahulshettyacademy.com/loginpagePractise/

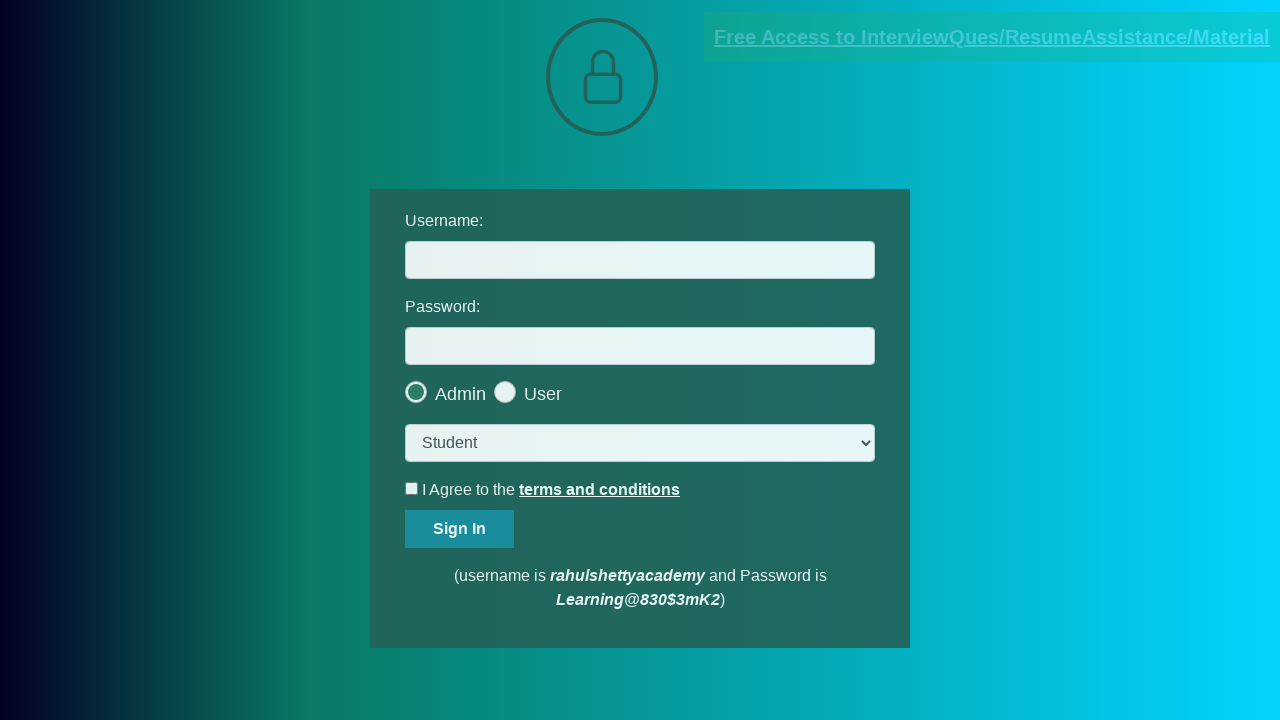

Waited for page to reach domcontentloaded state
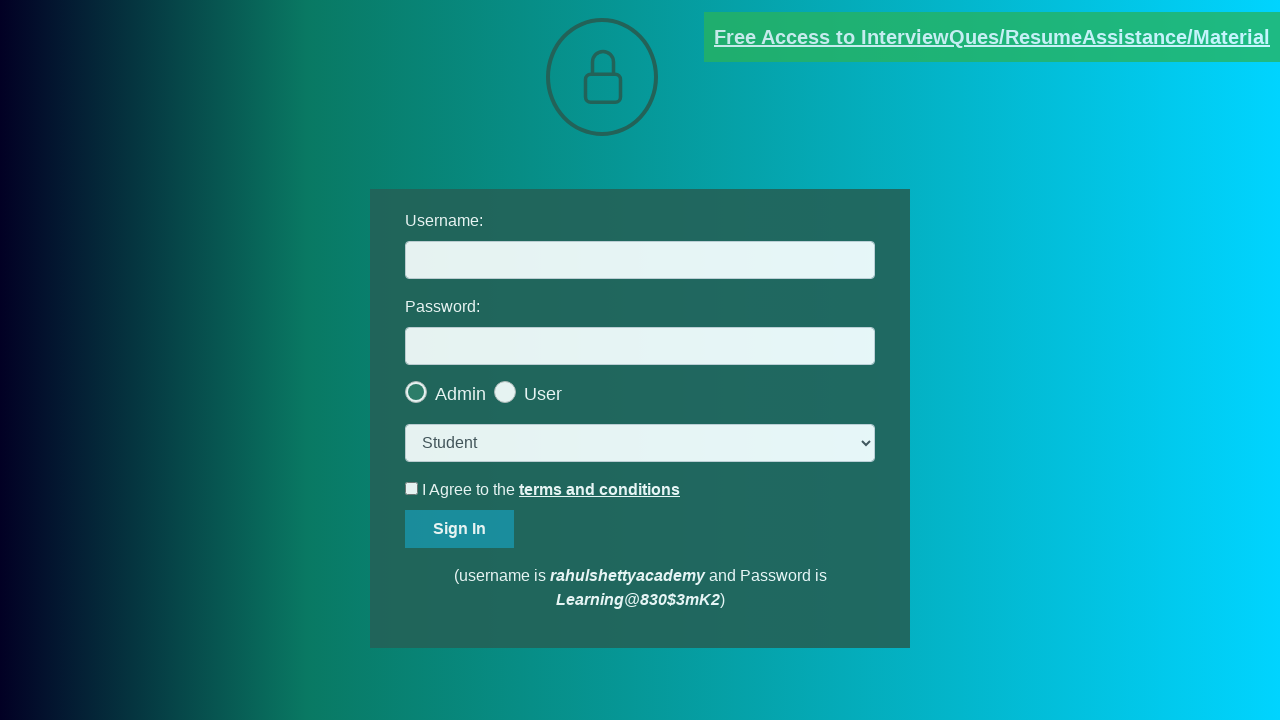

Retrieved page title: 'LoginPage Practise | Rahul Shetty Academy'
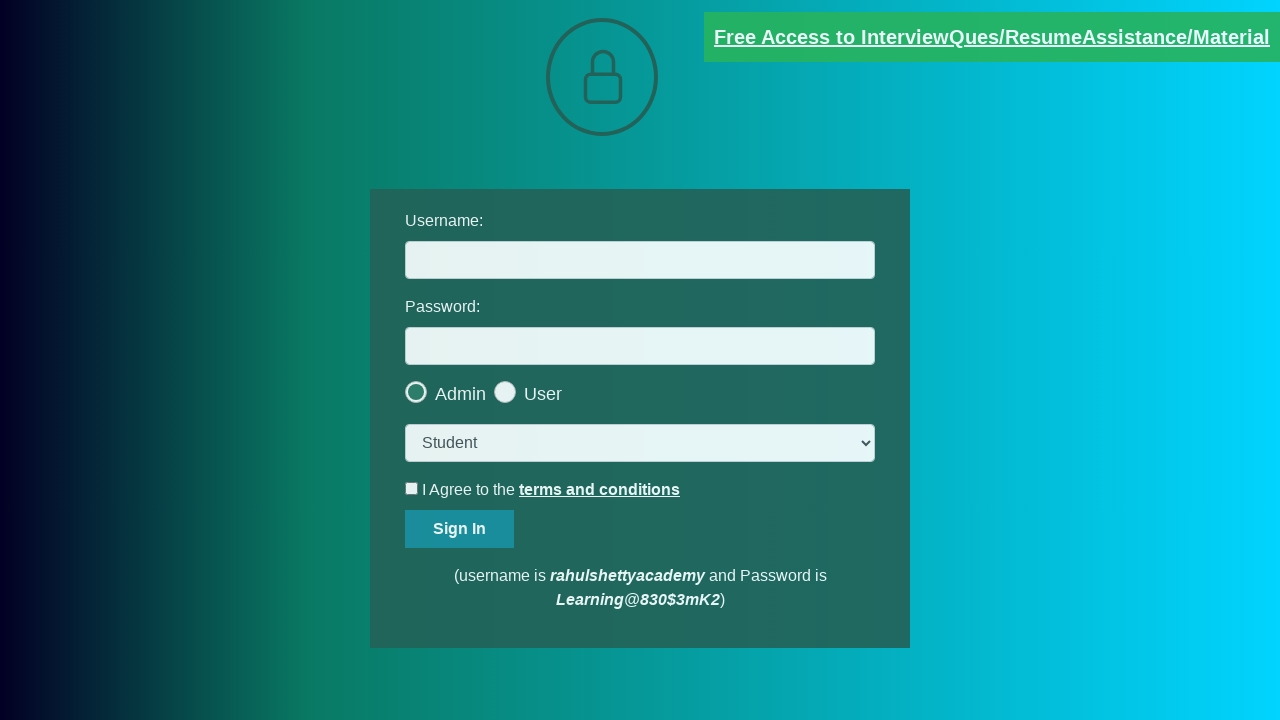

Retrieved current URL: 'https://rahulshettyacademy.com/loginpagePractise/'
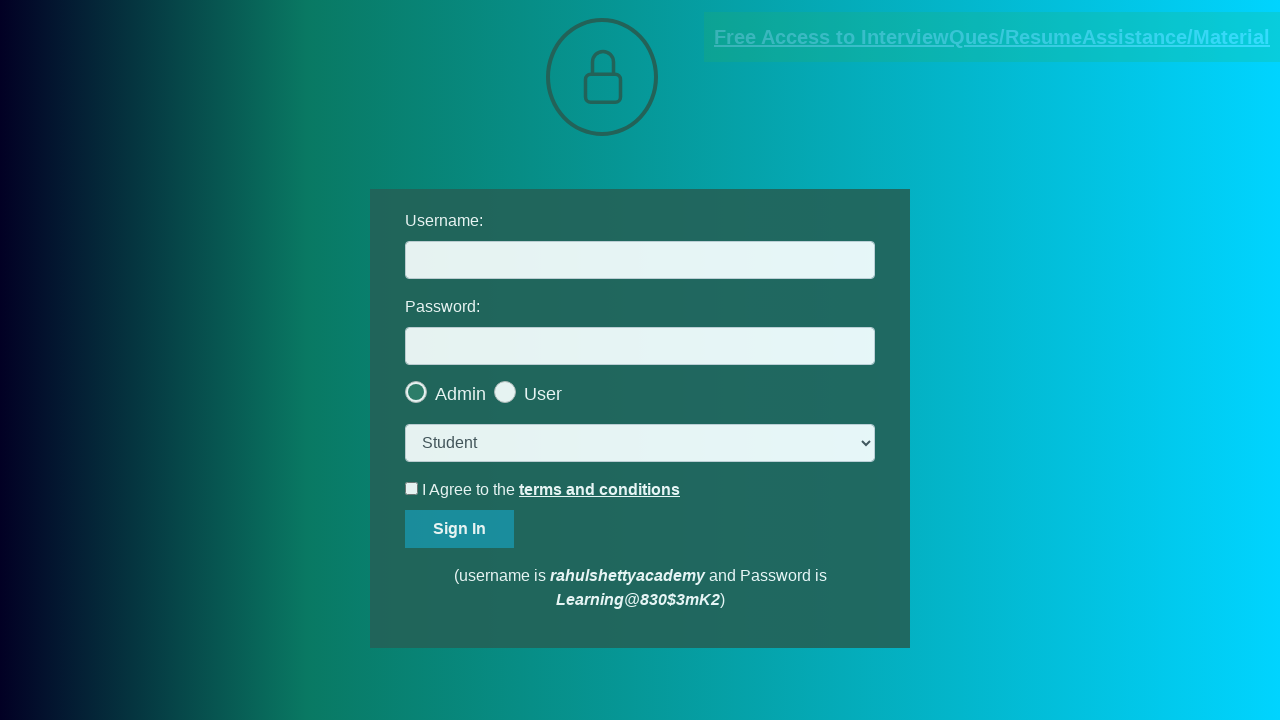

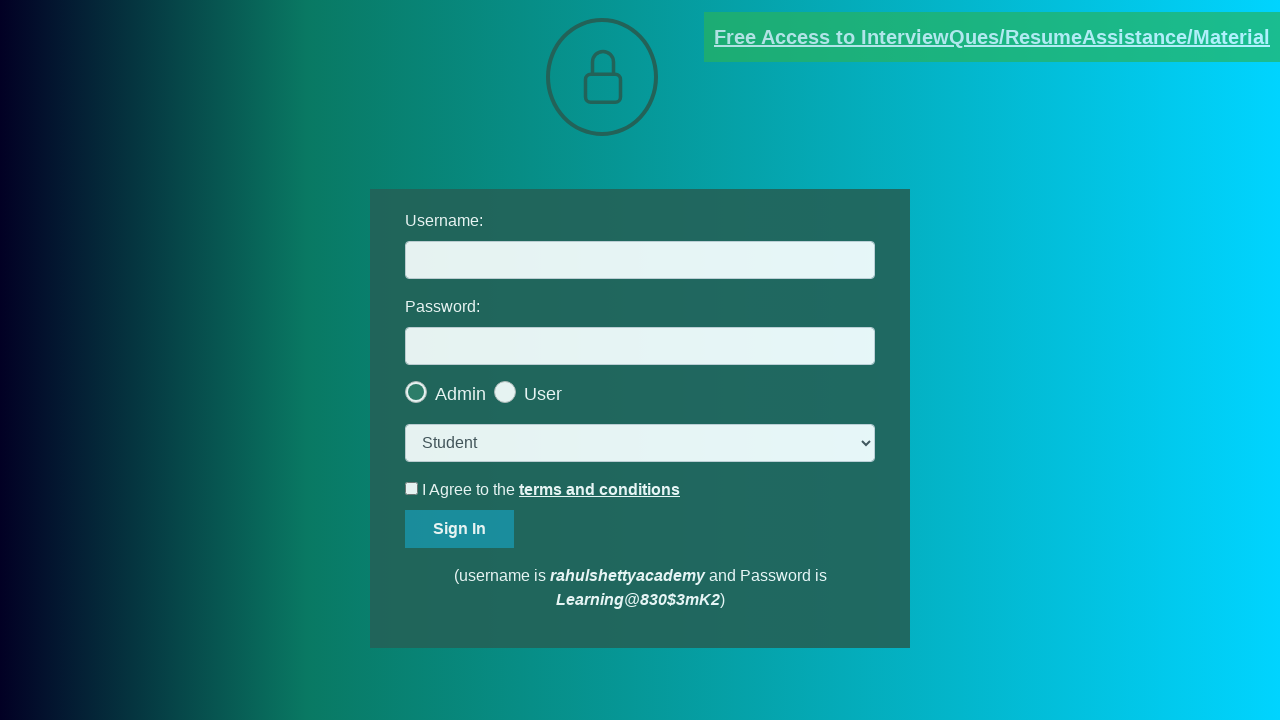